Tests browser window handling by clicking a button that opens a new window, then switches to and verifies the child window

Starting URL: https://demoqa.com/browser-windows

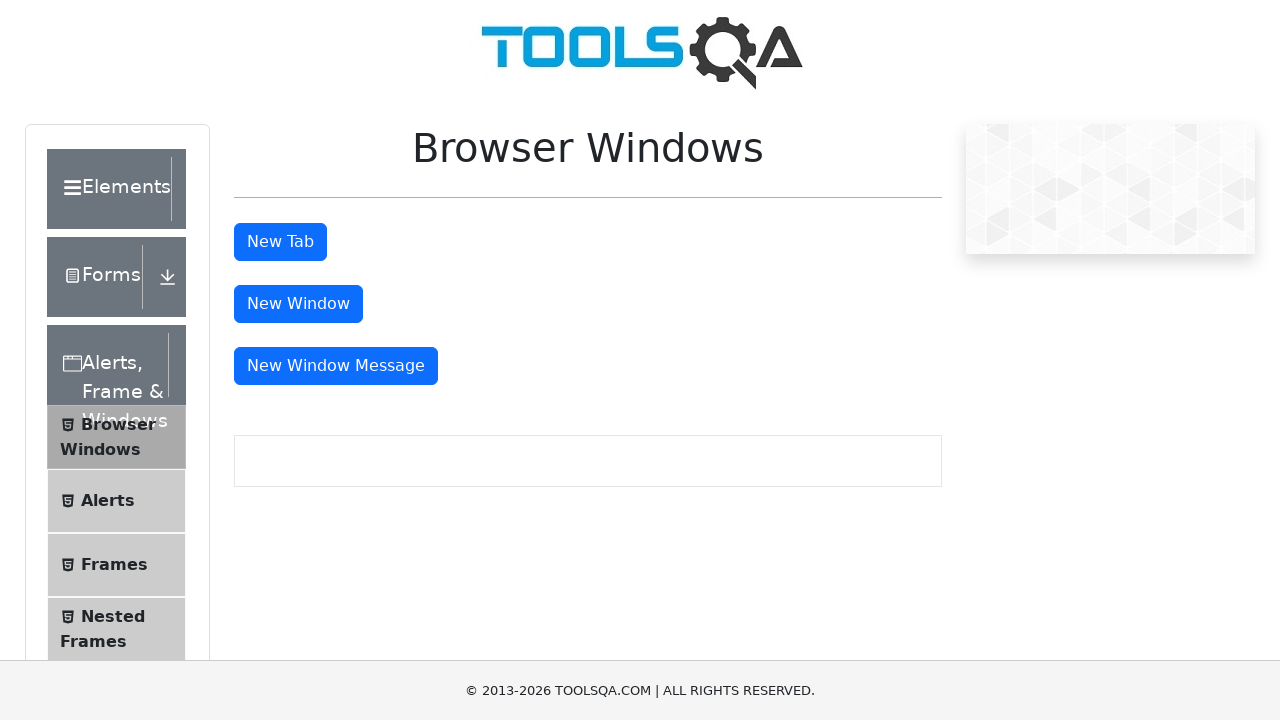

Waited for page to load (domcontentloaded)
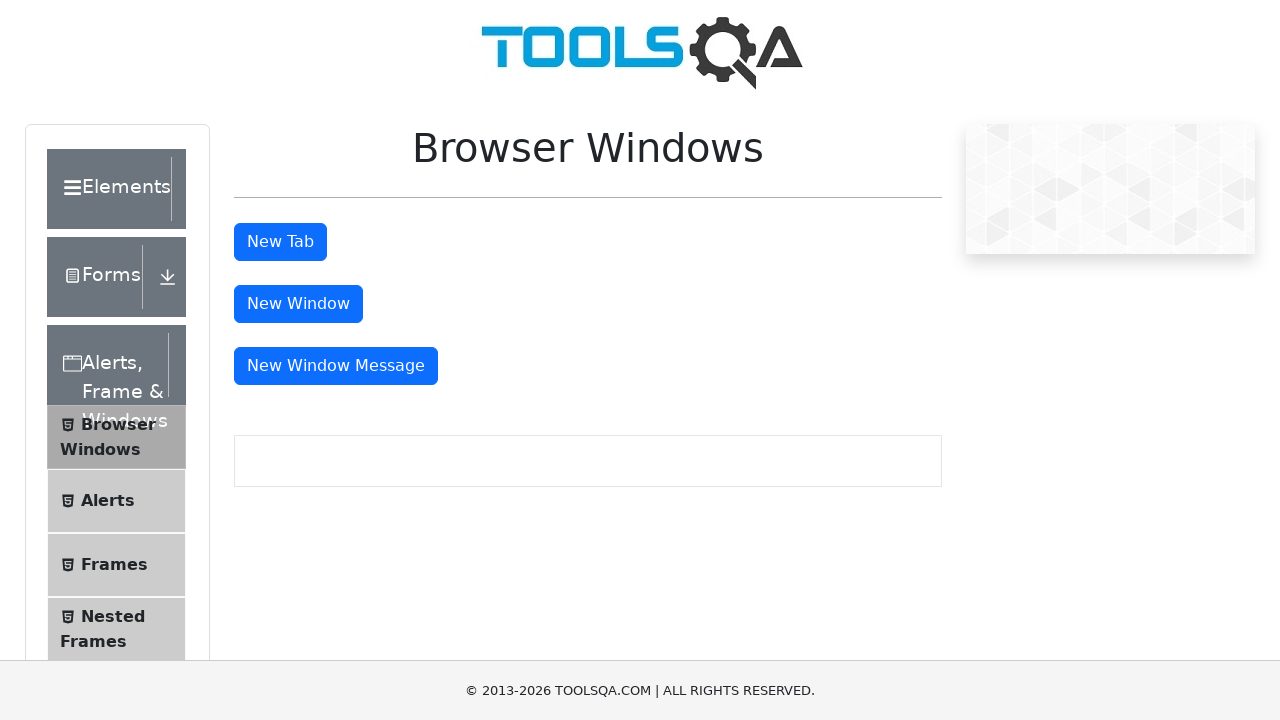

Clicked 'New Window' button to open child window at (298, 304) on #windowButton
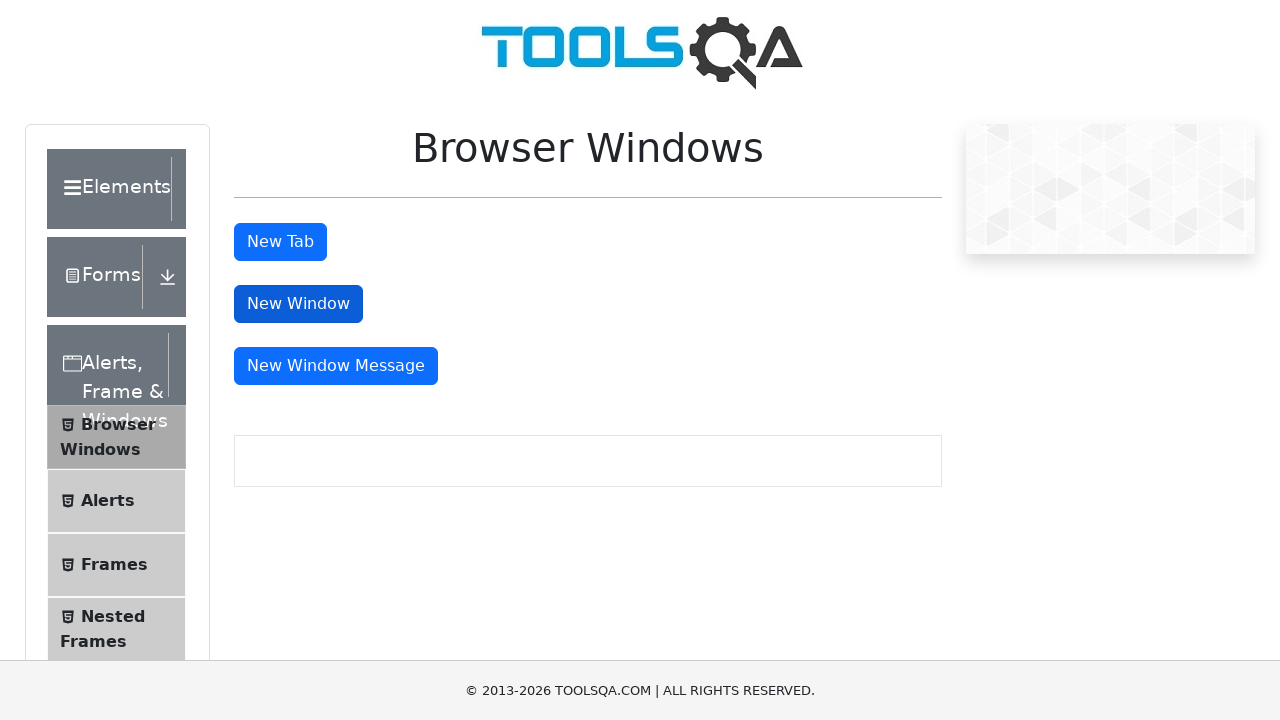

Captured new child window reference
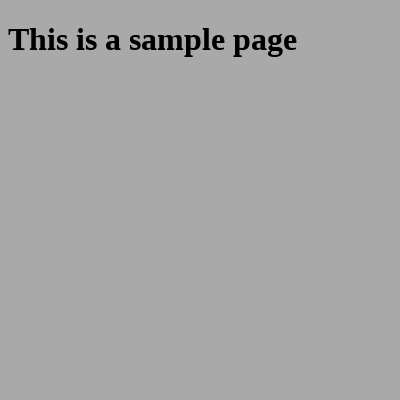

Waited for child window to load (domcontentloaded)
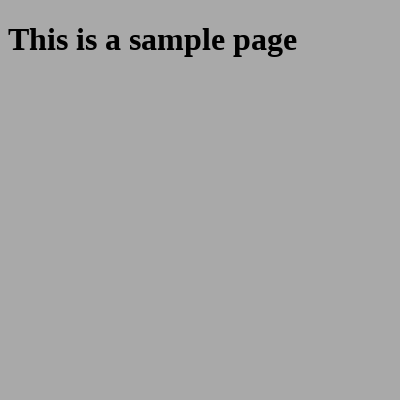

Verified child window content by waiting for #sampleHeading element
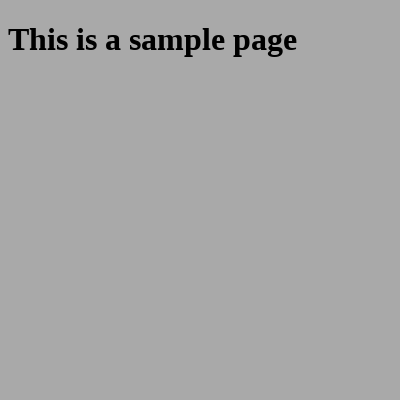

Asserted child window has a valid title
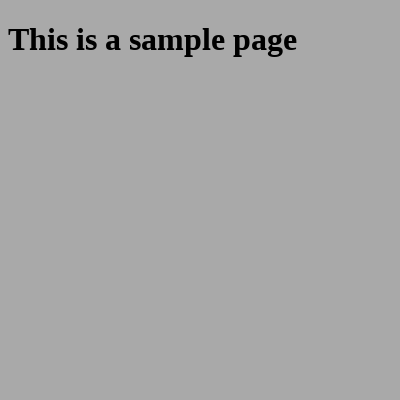

Closed the child window
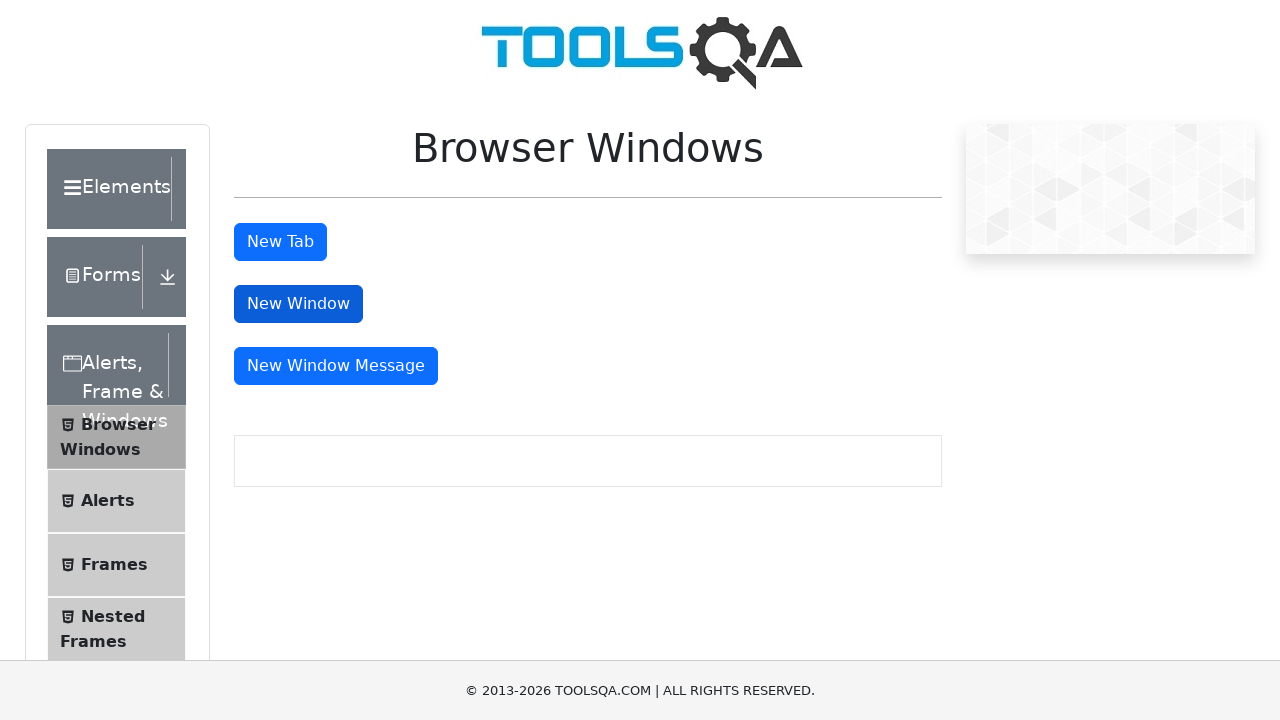

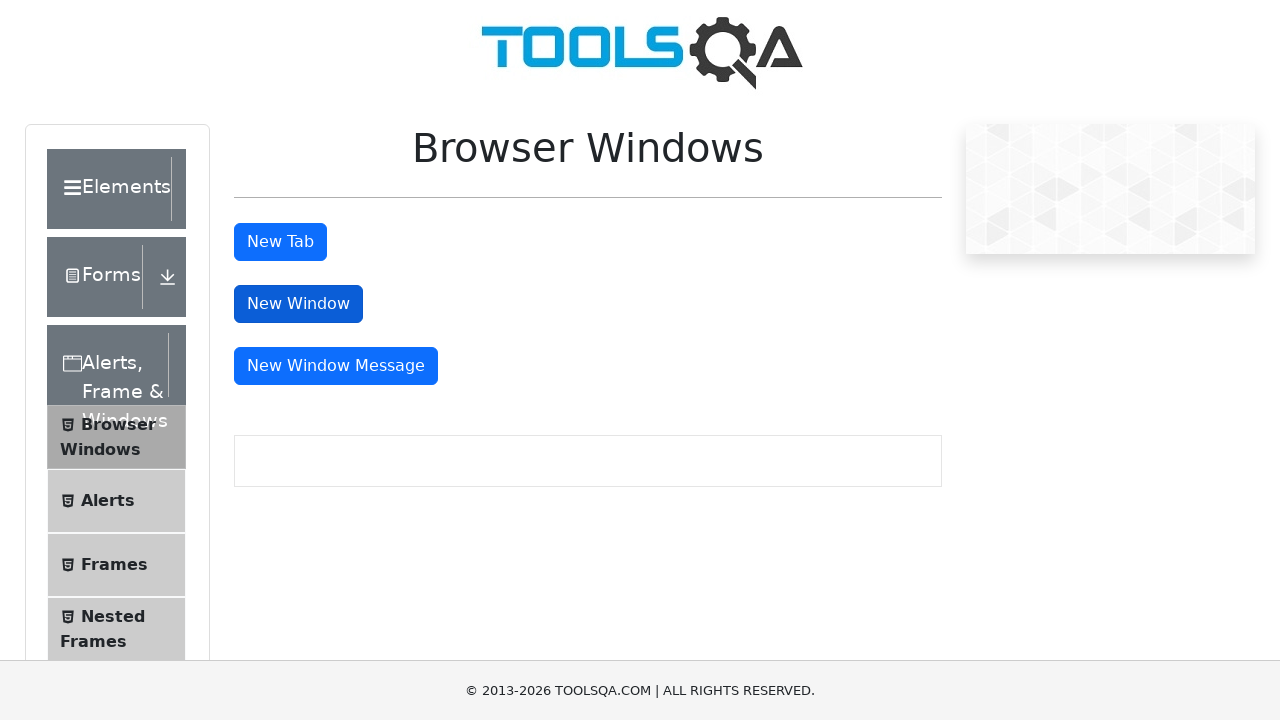